Tests the Entry Ad modal by navigating to the page, waiting for the modal to appear, and closing it

Starting URL: https://the-internet.herokuapp.com/

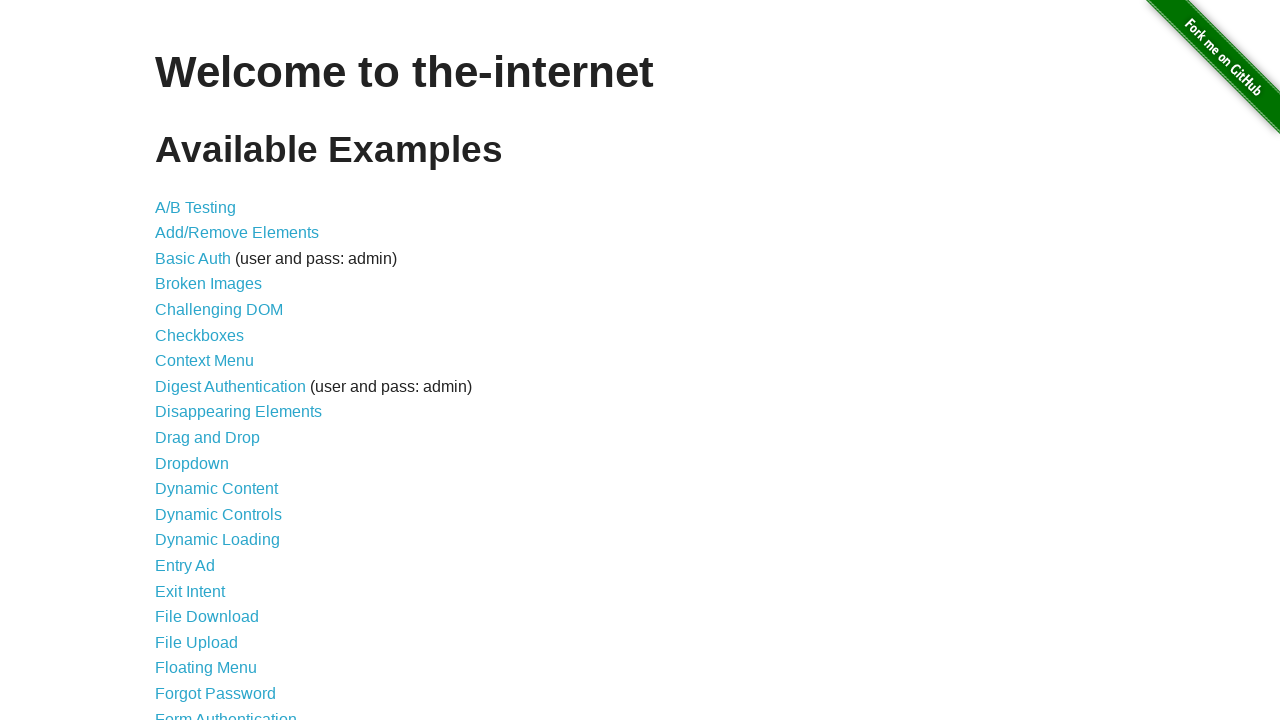

Clicked on Entry Ad link at (185, 566) on a[href='/entry_ad']
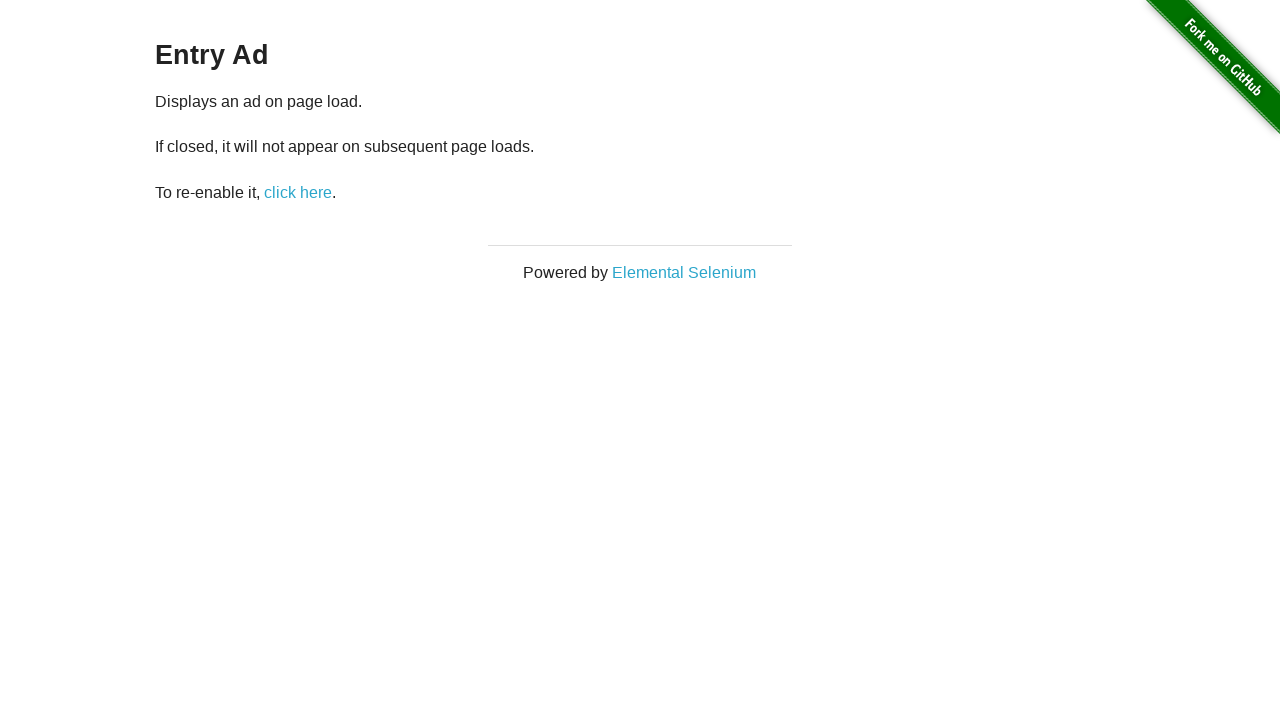

Entry Ad modal appeared
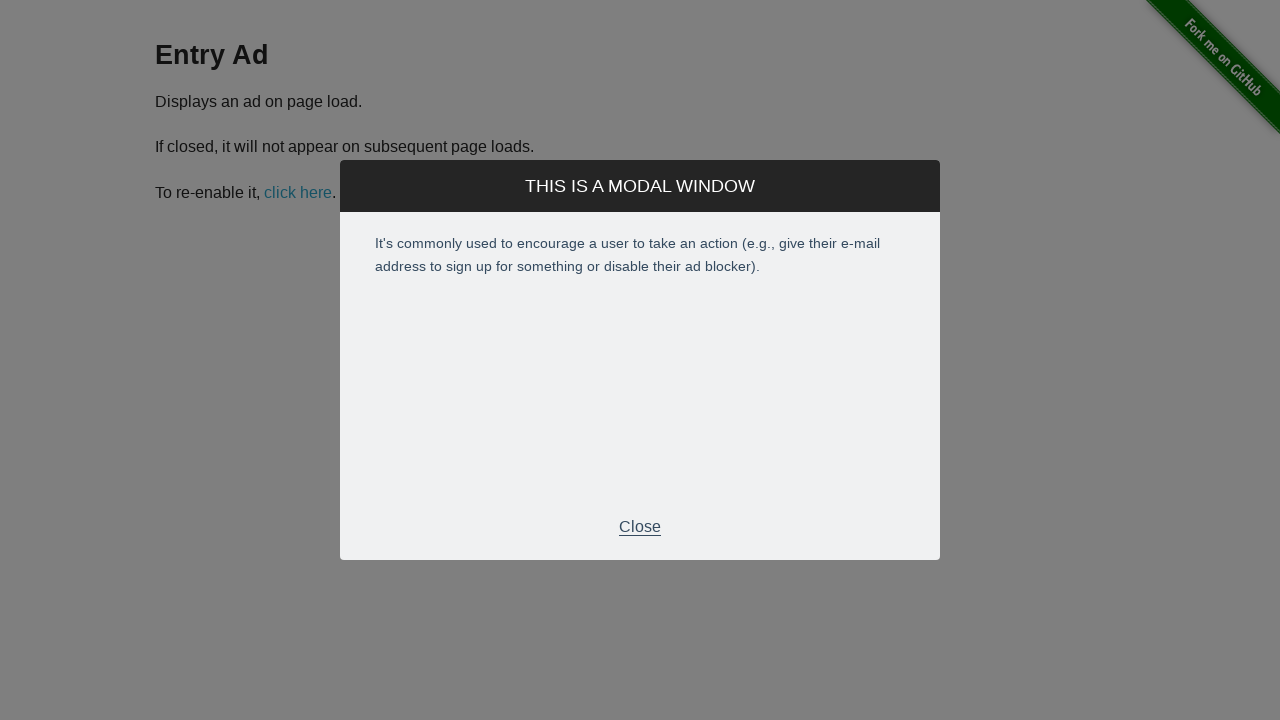

Clicked close button to dismiss the Entry Ad modal at (640, 527) on #modal div.modal-footer p
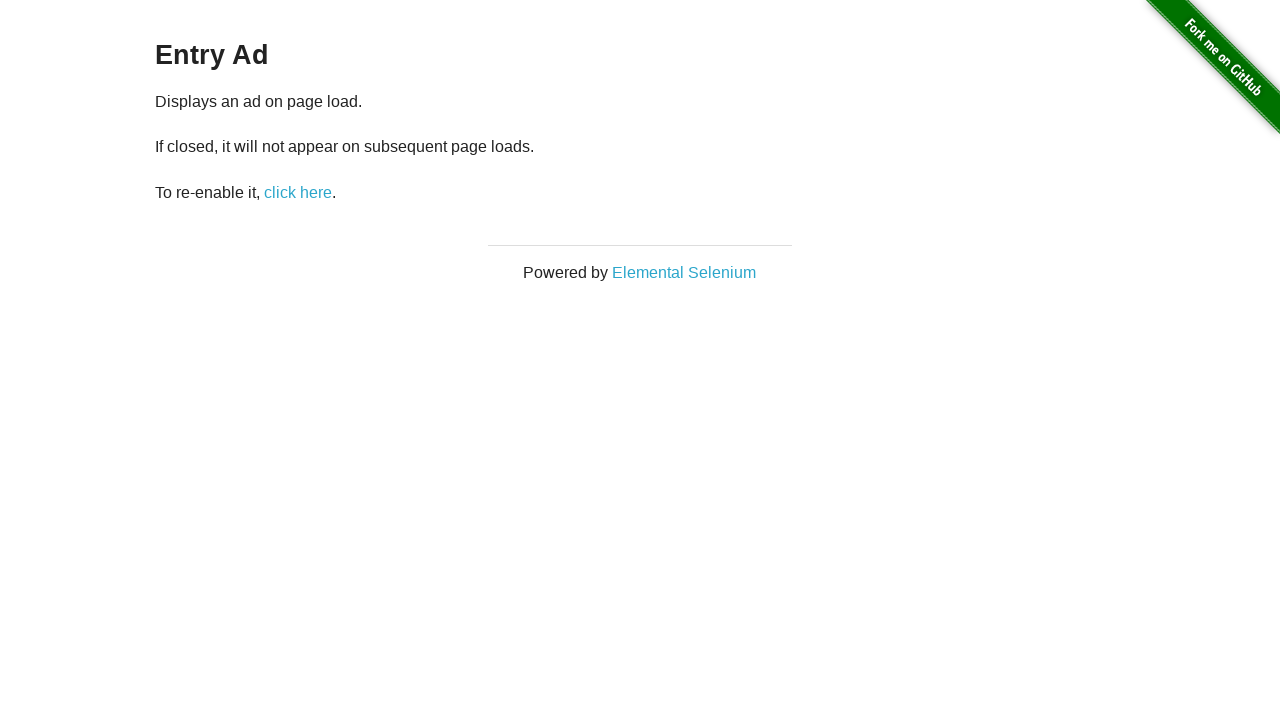

Verified that the Entry Ad modal is closed
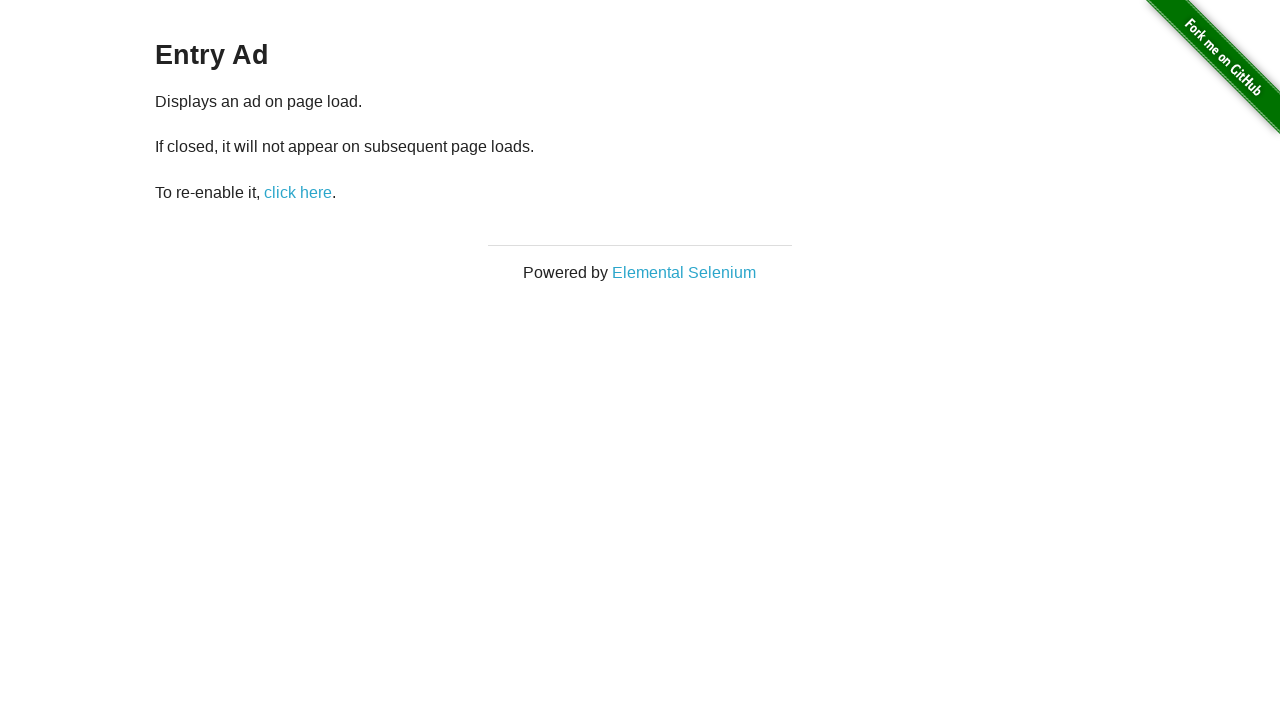

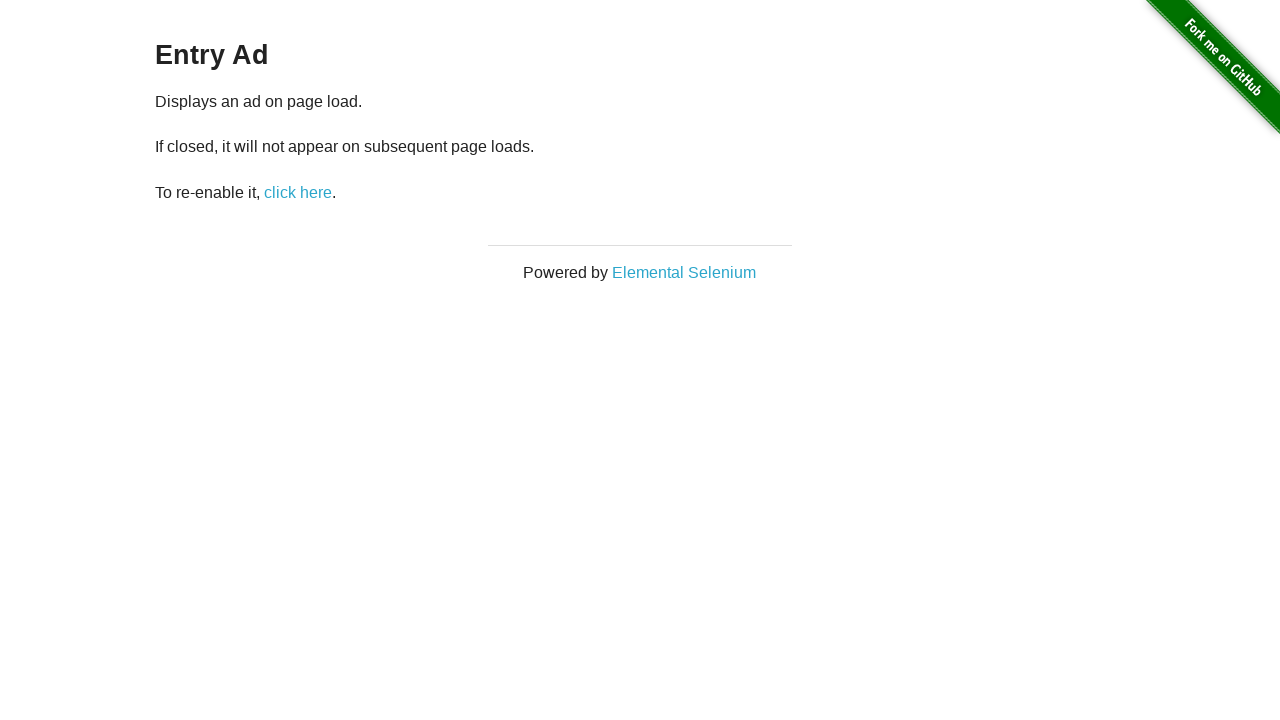